Tests radio button functionality by clicking on radio button options and verifying their selection state

Starting URL: https://demoqa.com/radio-button

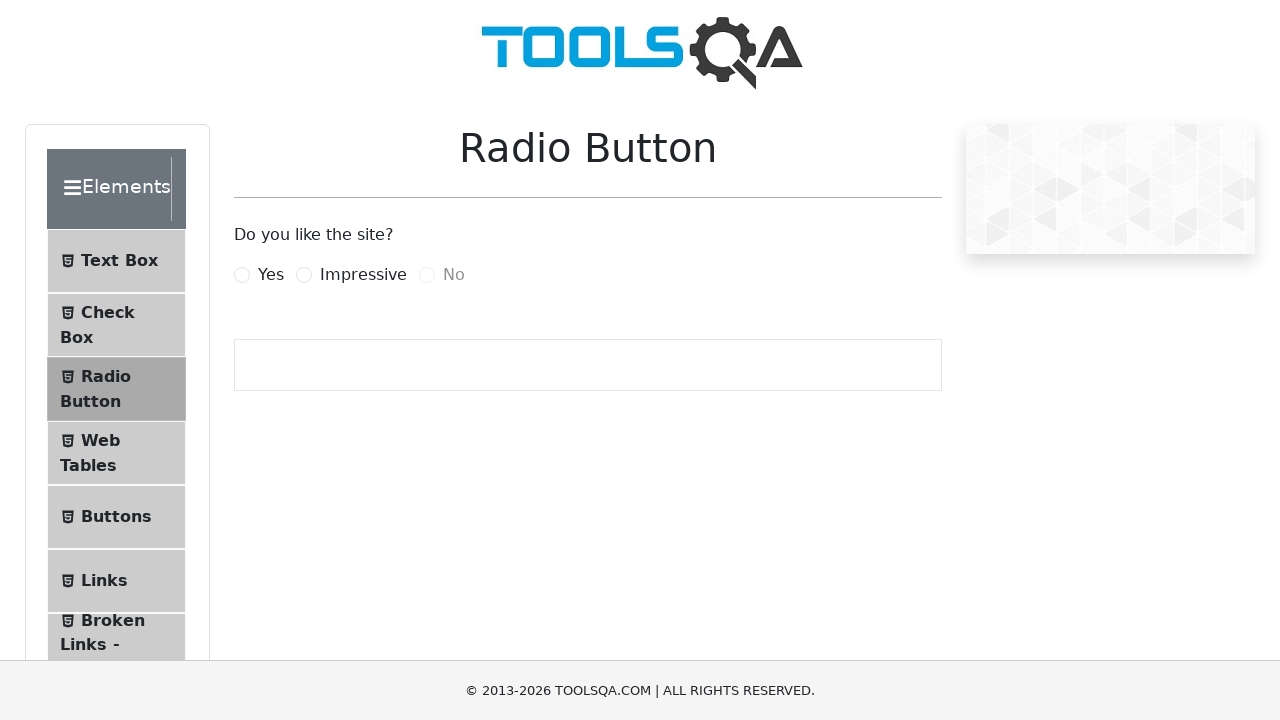

Scrolled down 200 pixels to make radio buttons visible
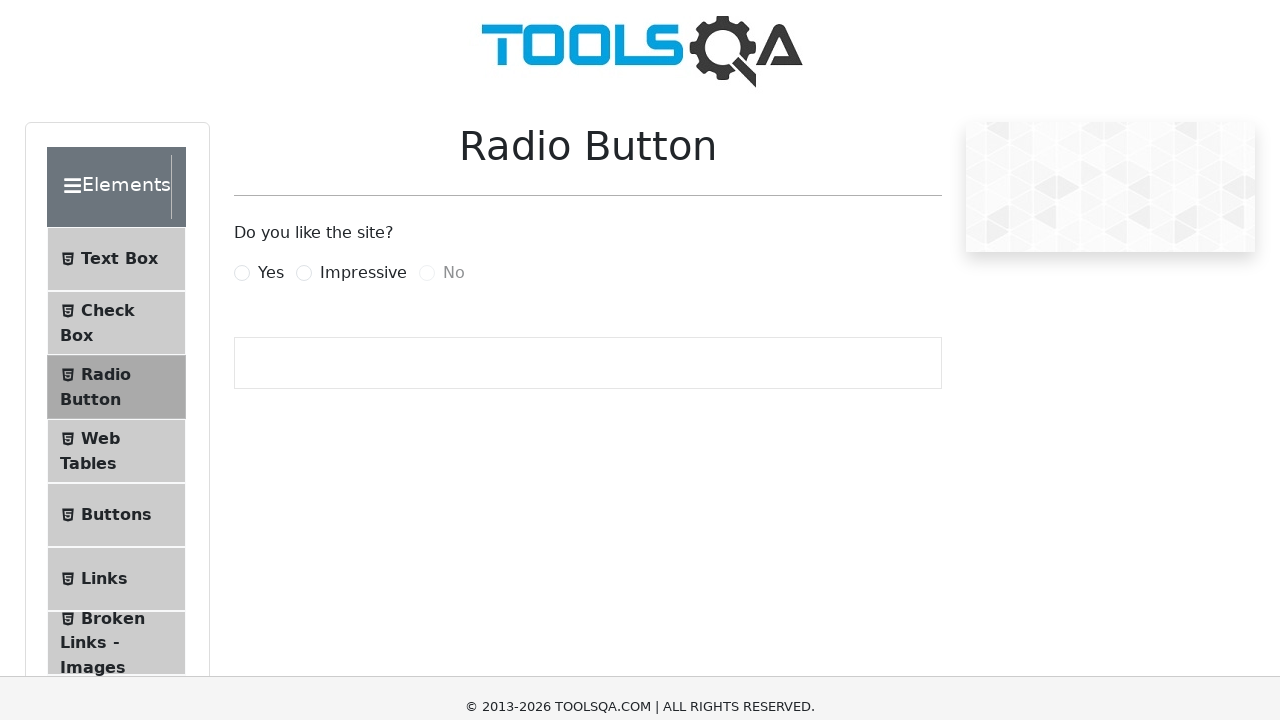

Clicked on 'Yes' radio button at (271, 75) on label[for="yesRadio"]
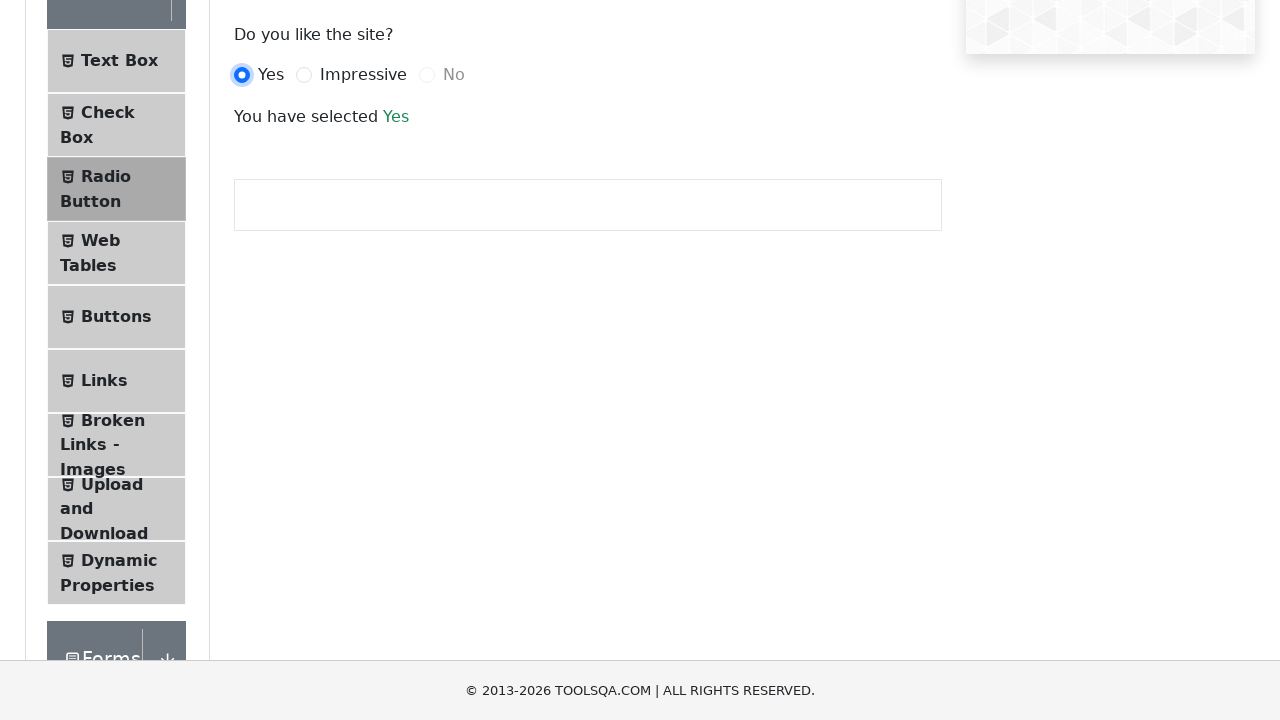

Verified that 'Yes' radio button is selected
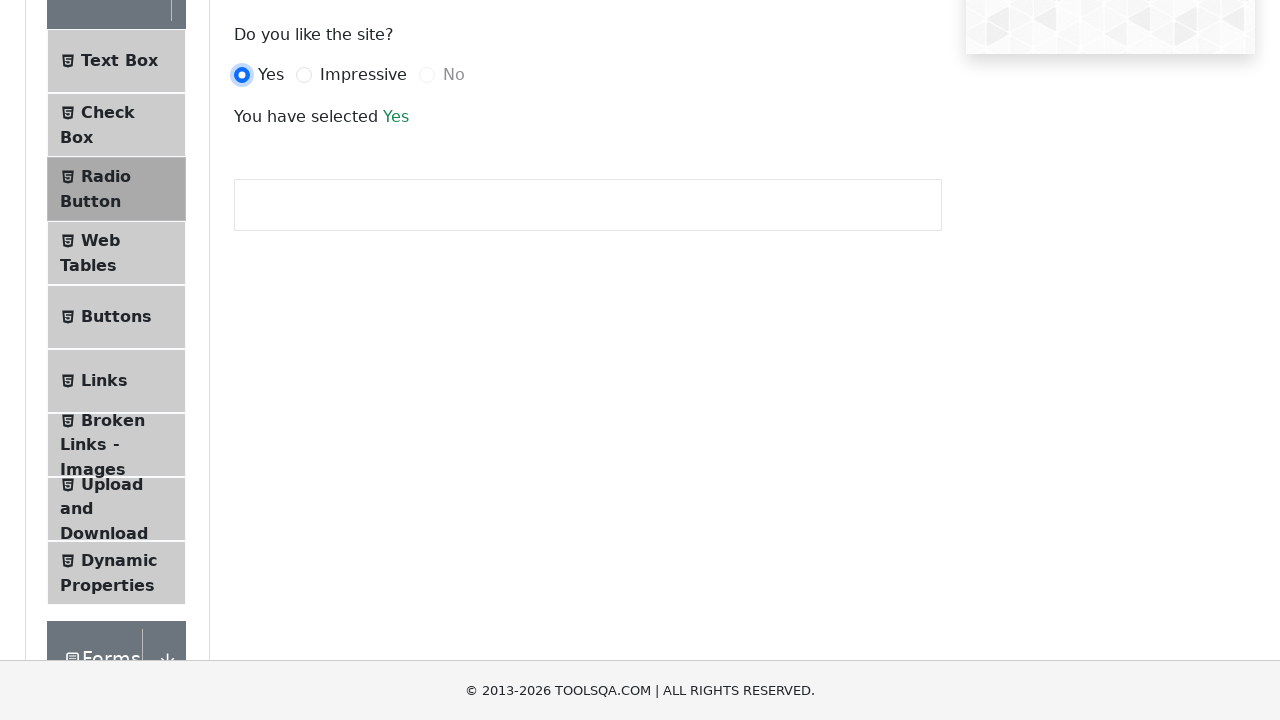

Verified that 'No' radio button is disabled
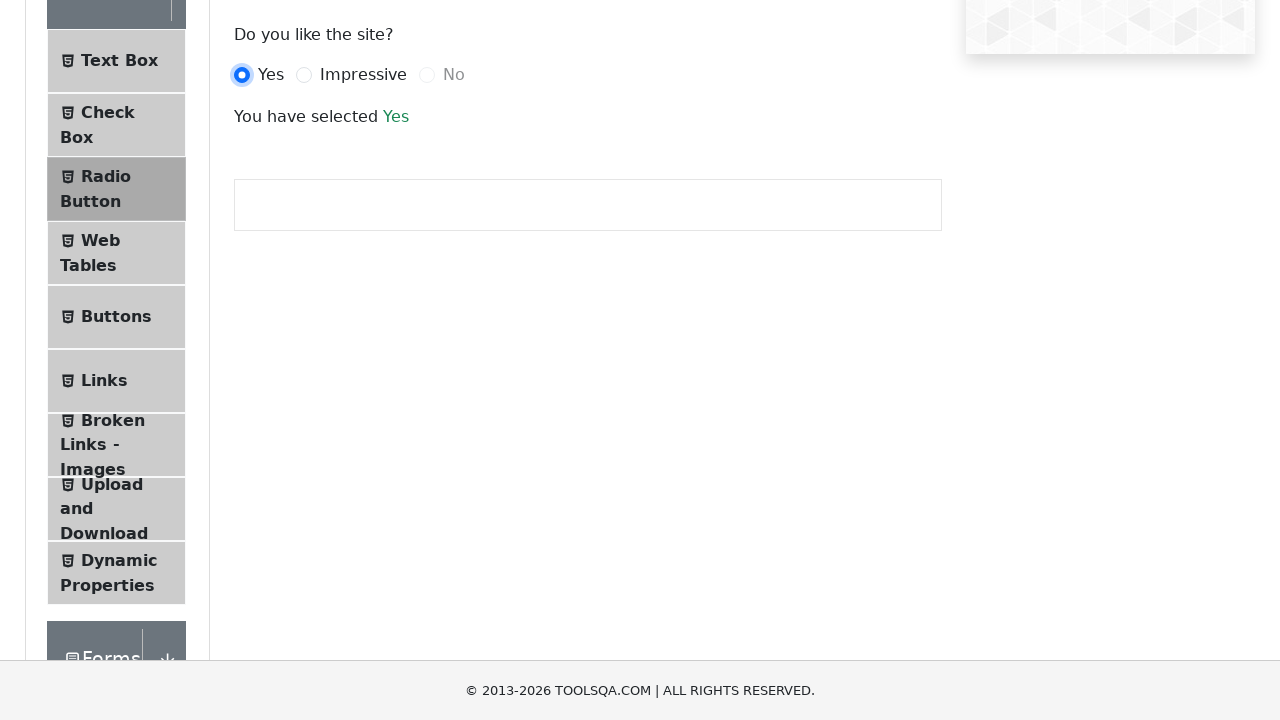

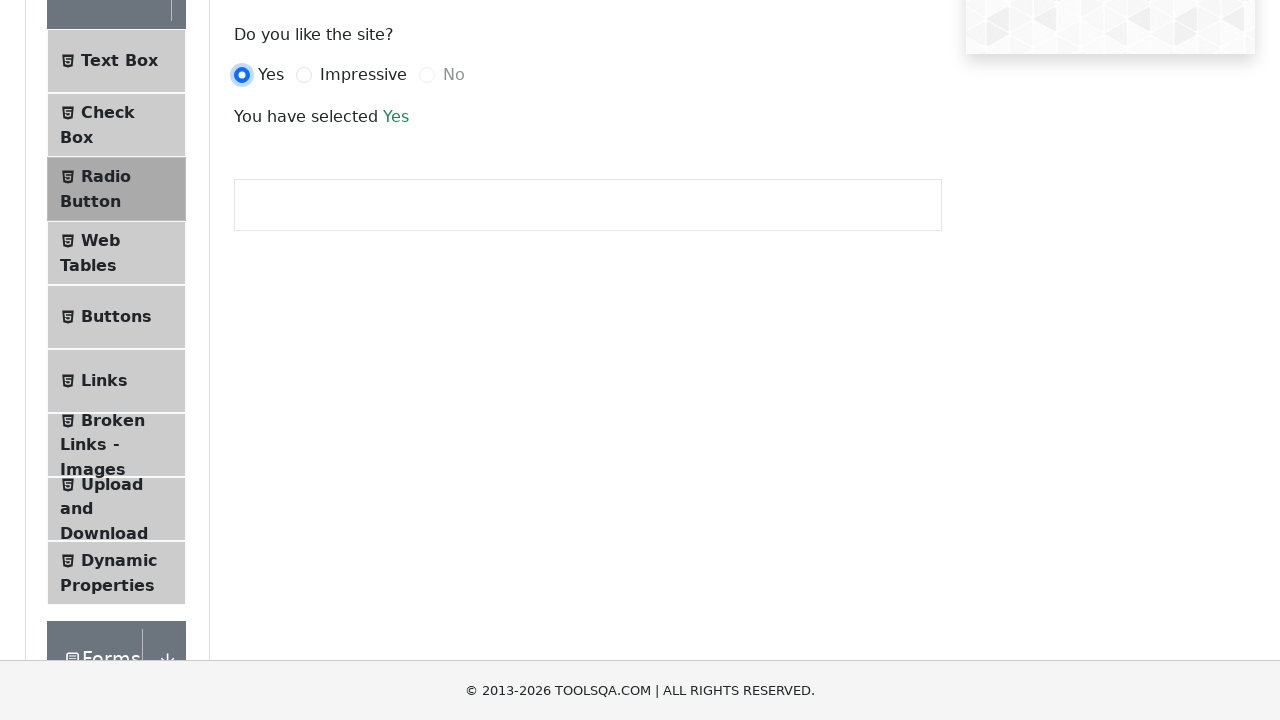